Tests browser window functionality by clicking a button to open a new window, switching to that window, and verifying the text content displayed on the new window.

Starting URL: https://demoqa.com/browser-windows

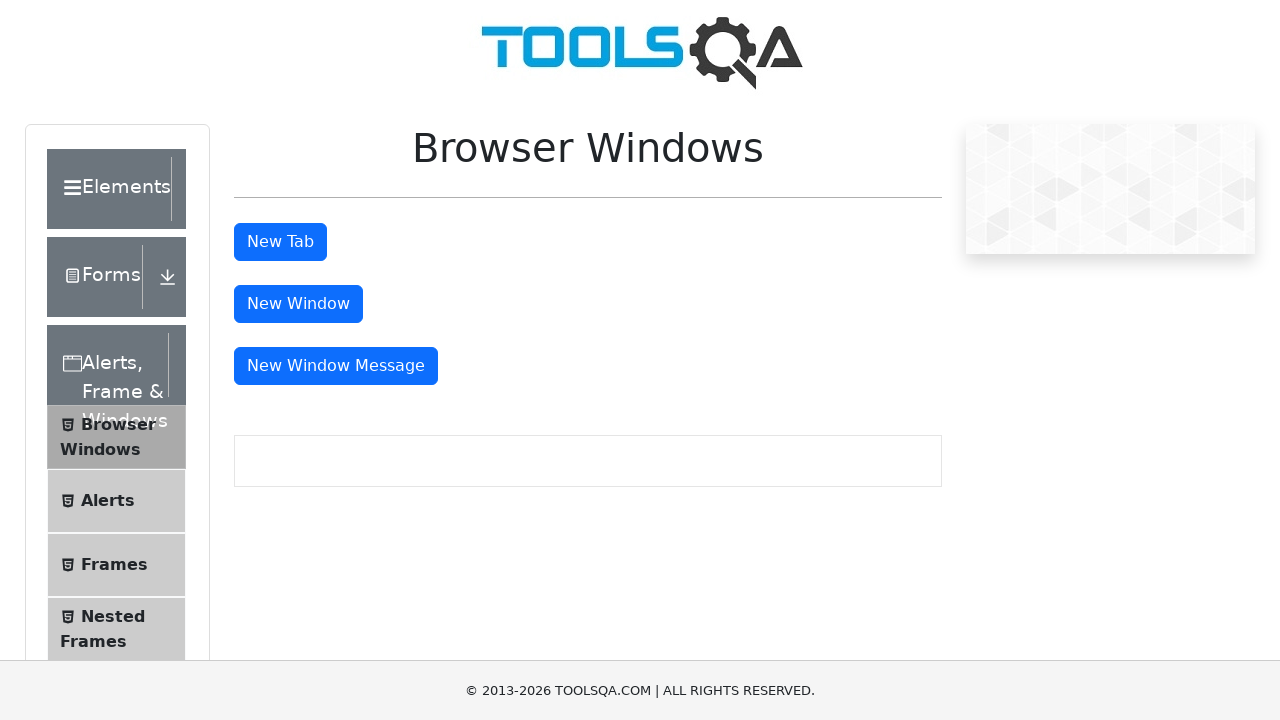

Waited for window button to load on initial page
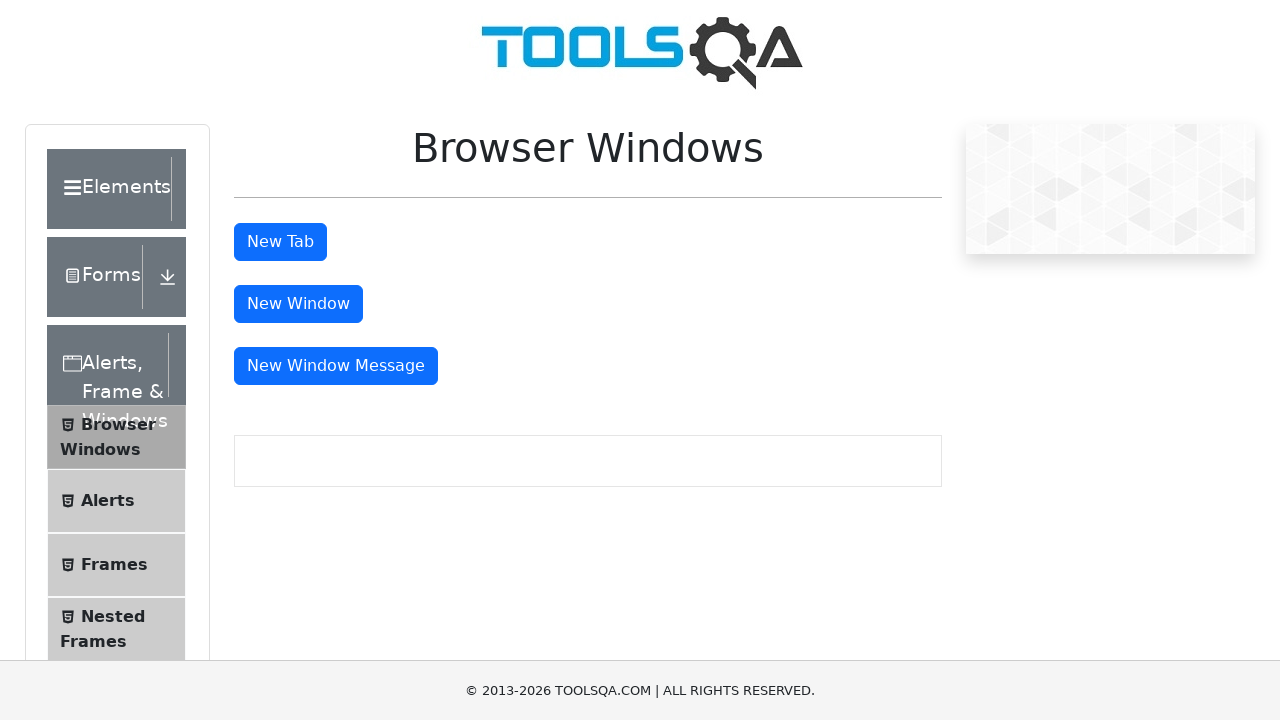

Clicked button to open new child window at (298, 304) on #windowButton
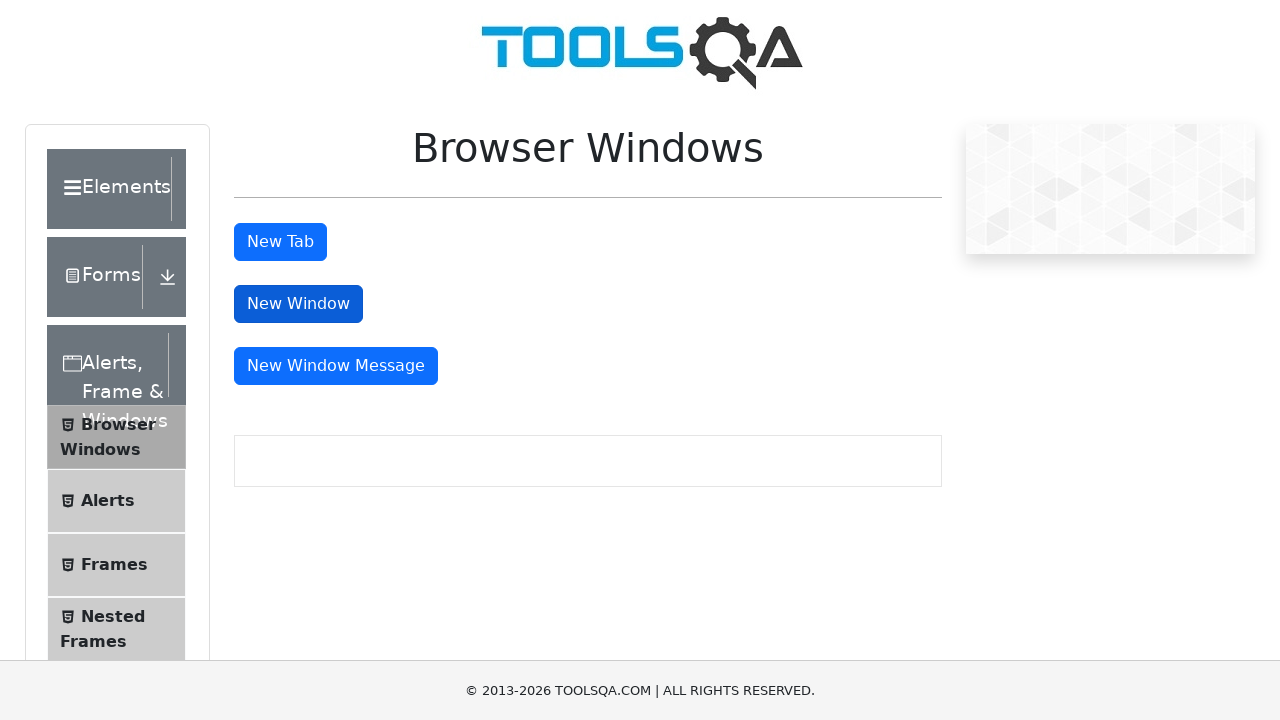

Obtained reference to newly opened child window
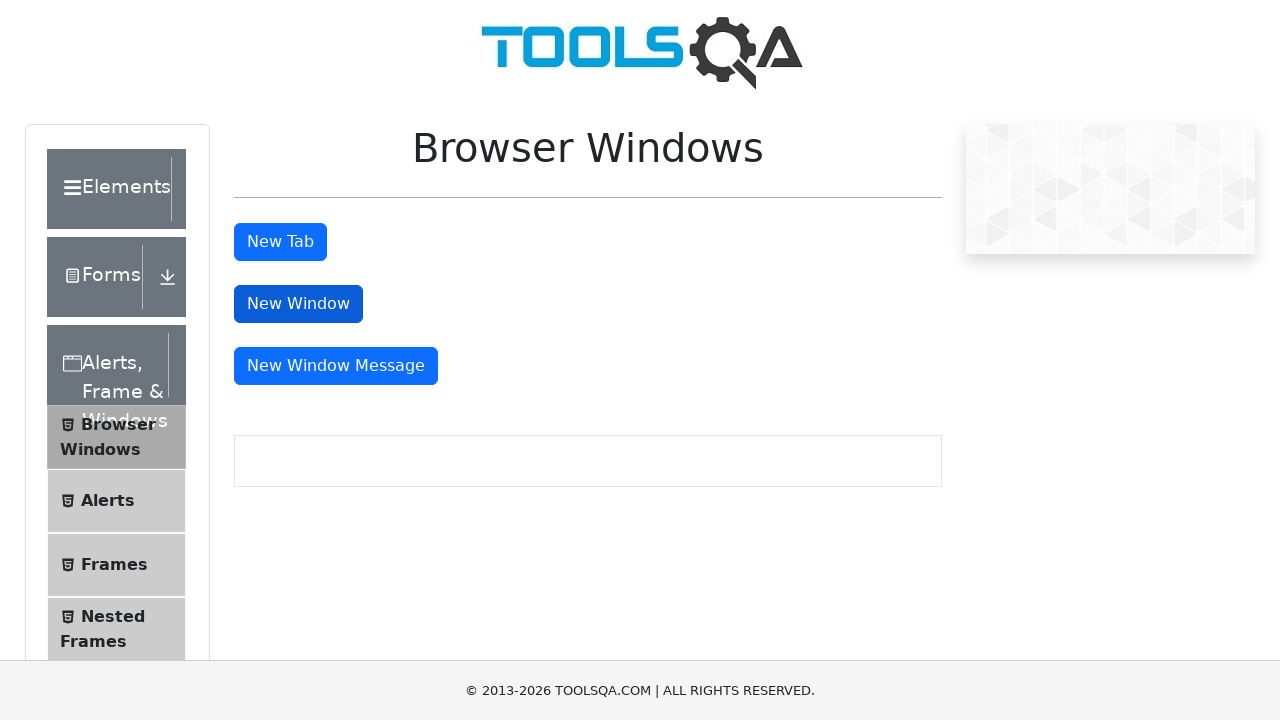

Child window finished loading
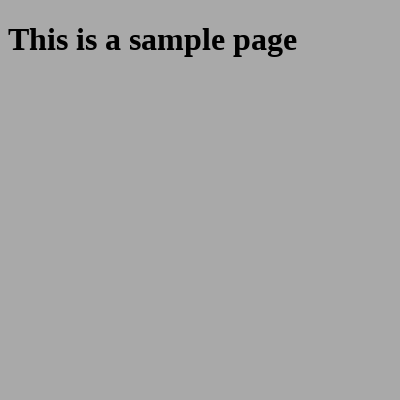

Located and waited for heading element in child window
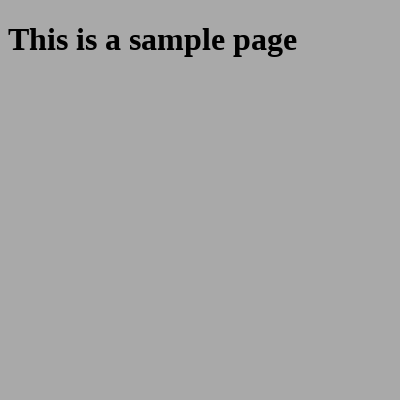

Retrieved text content from heading: 'This is a sample page'
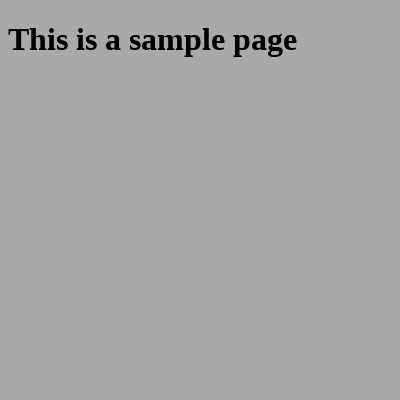

Closed the child window
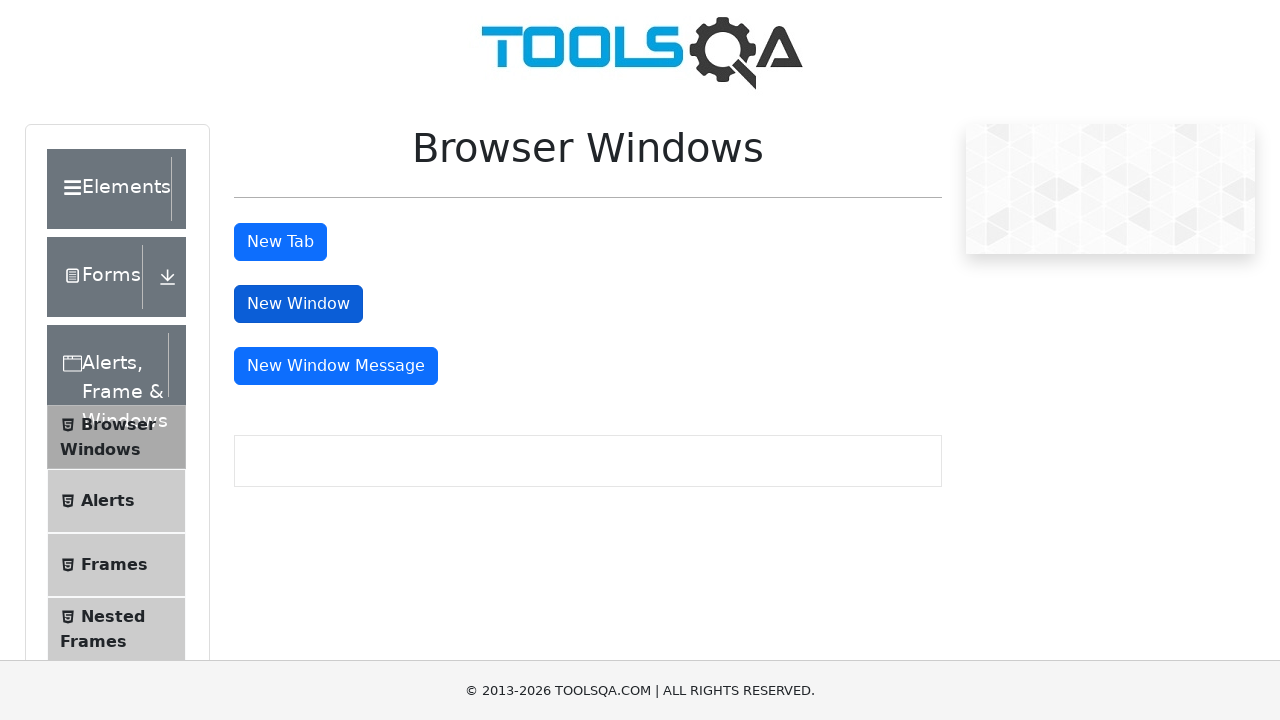

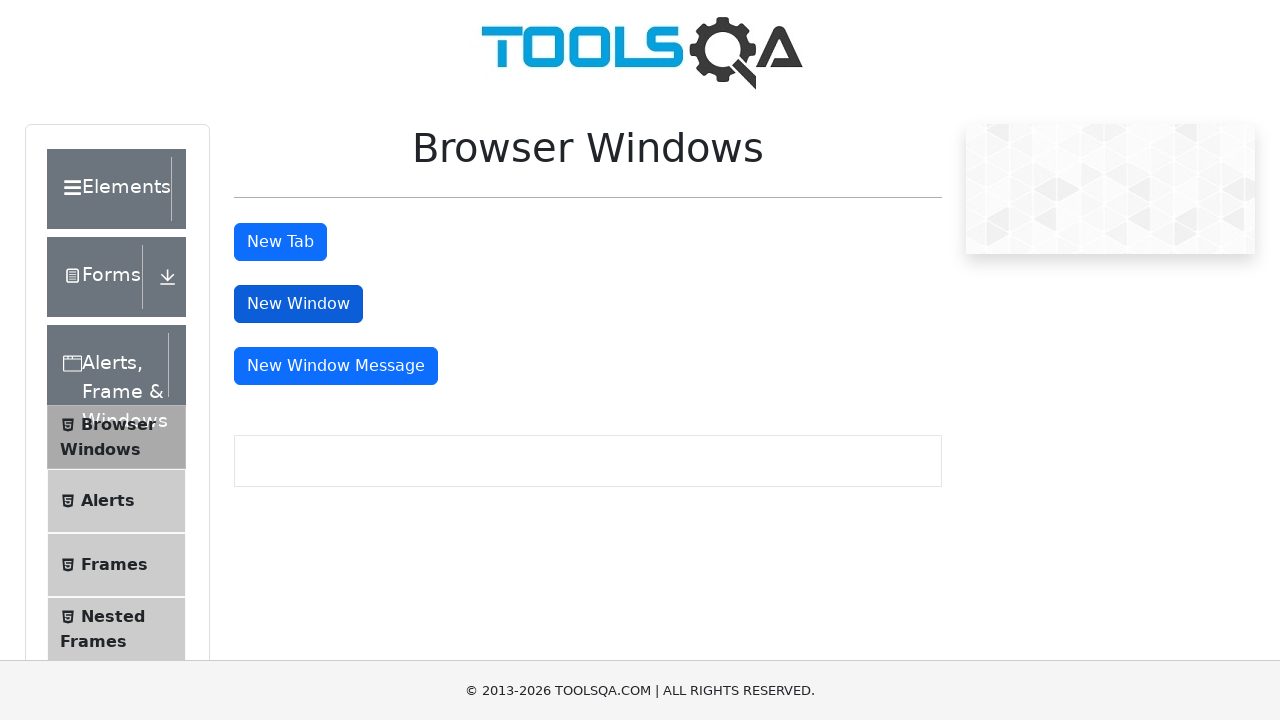